Opens a YouTube Shorts video page and waits for the content to load

Starting URL: https://www.youtube.com/shorts/Mjr-kj46q7I

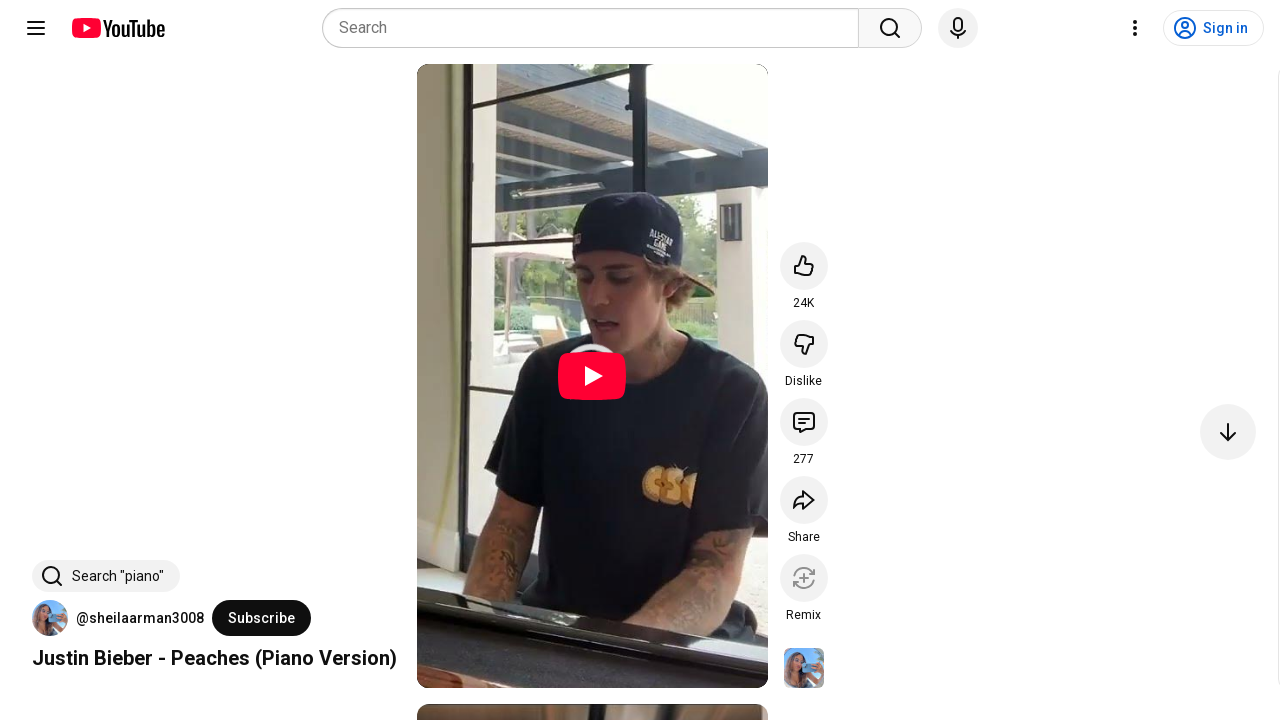

YouTube Shorts video player loaded
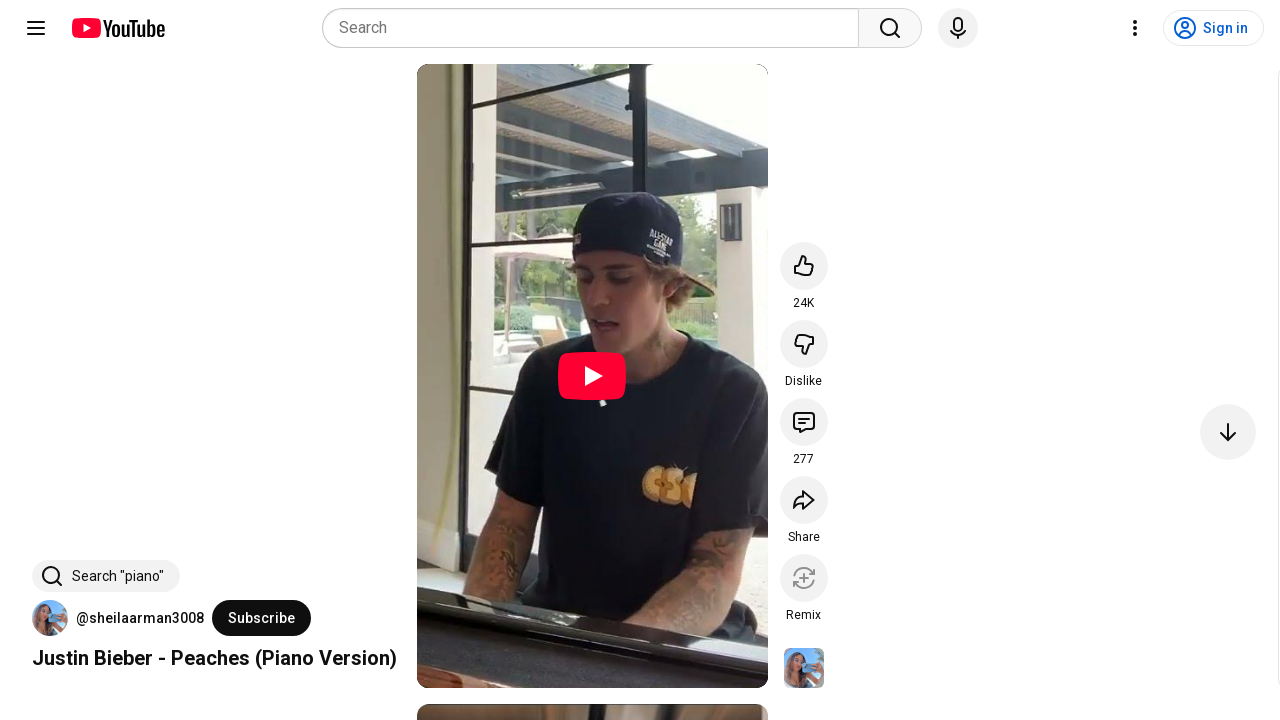

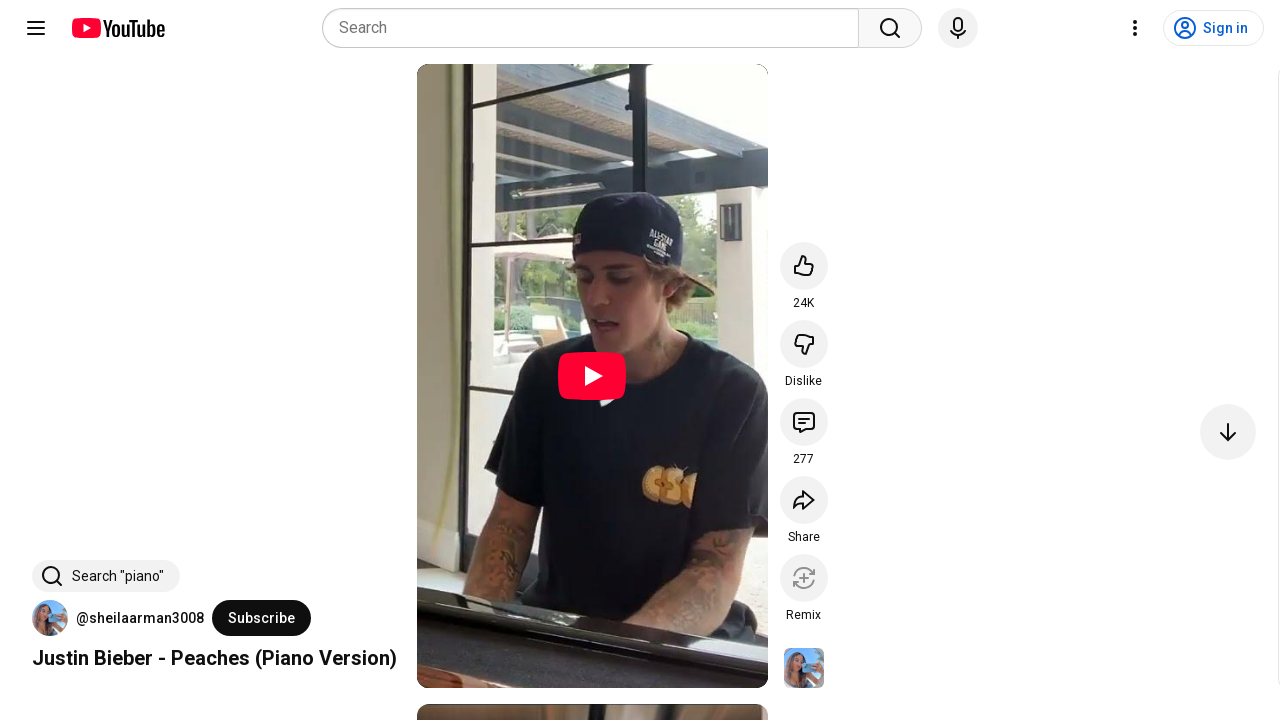